Tests header navigation buttons by clicking Home, Login, and Sign Up buttons and verifying the URL changes correctly

Starting URL: https://realworld.qa.guru/

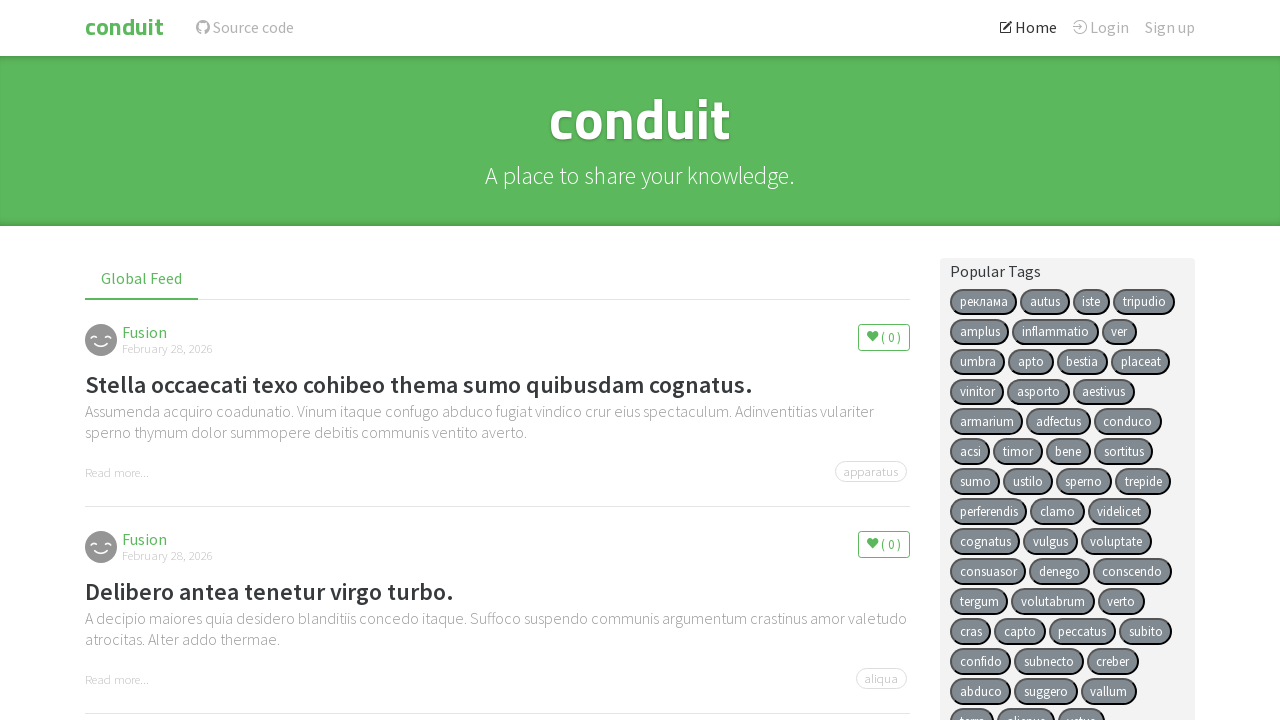

Clicked Home button in header at (124, 28) on a[href='#/']
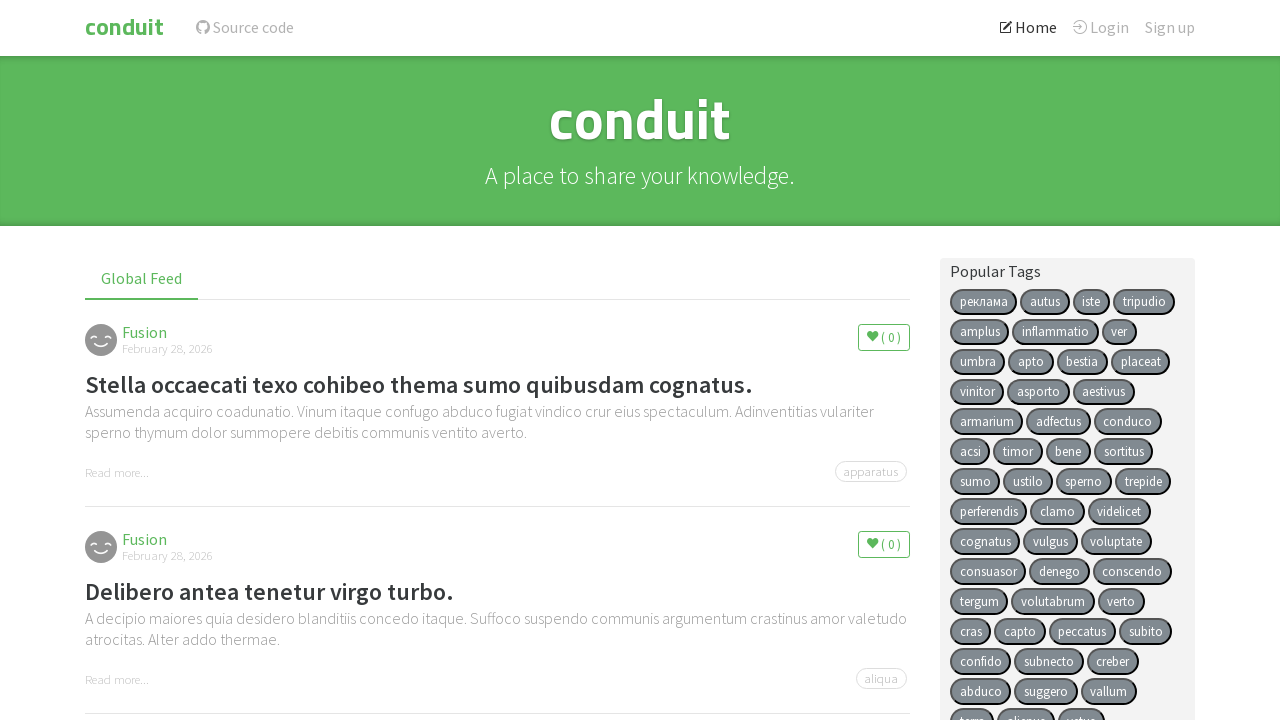

Verified URL changed to home page
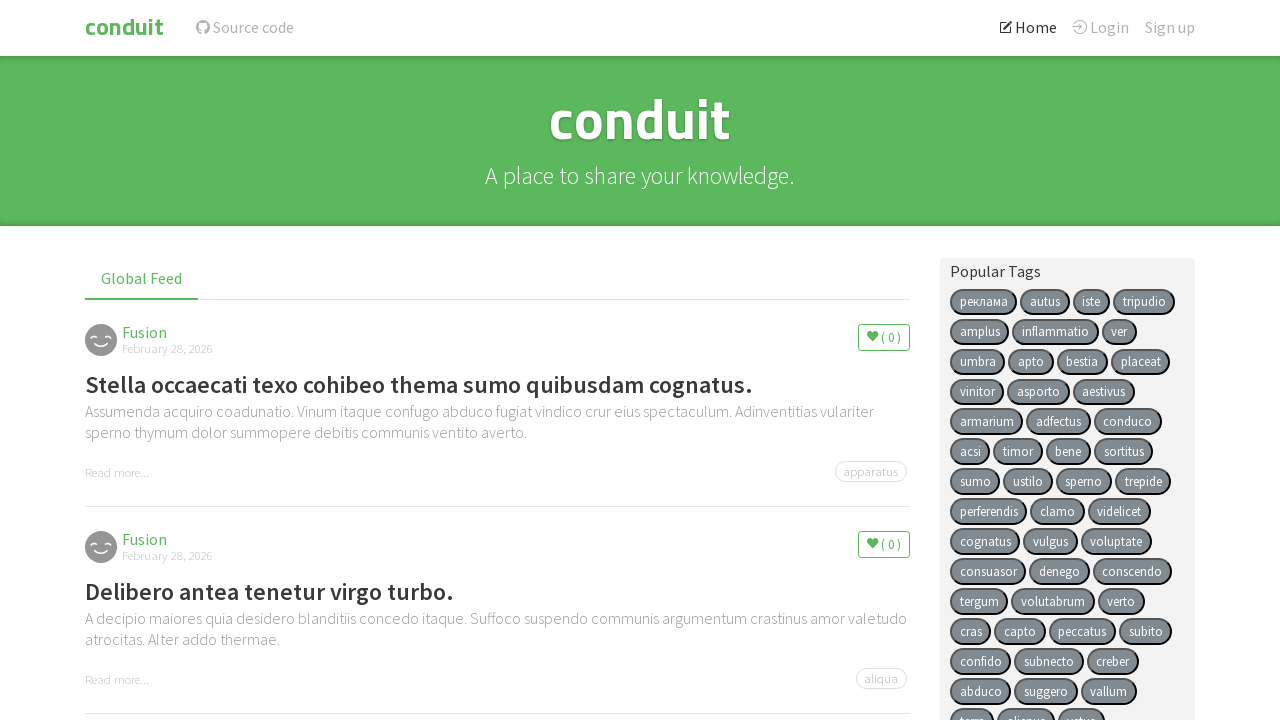

Clicked Login button in header at (1101, 27) on a[href='#/login']
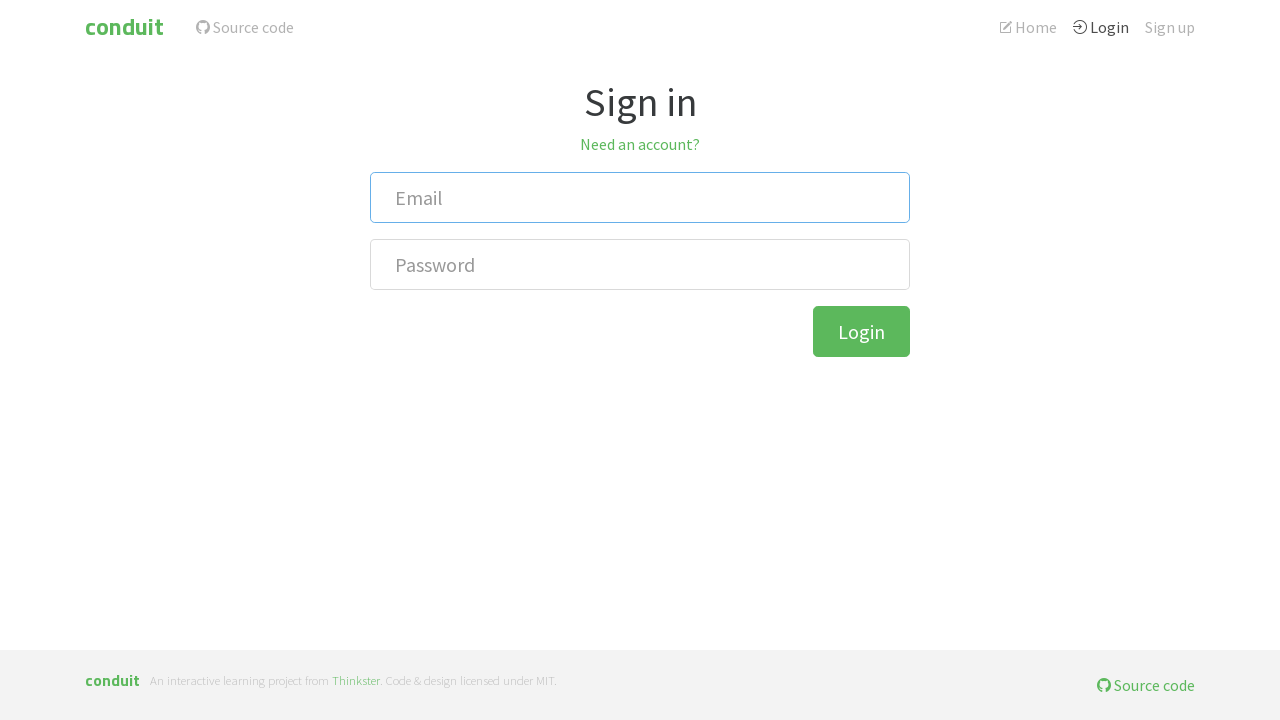

Verified URL changed to login page
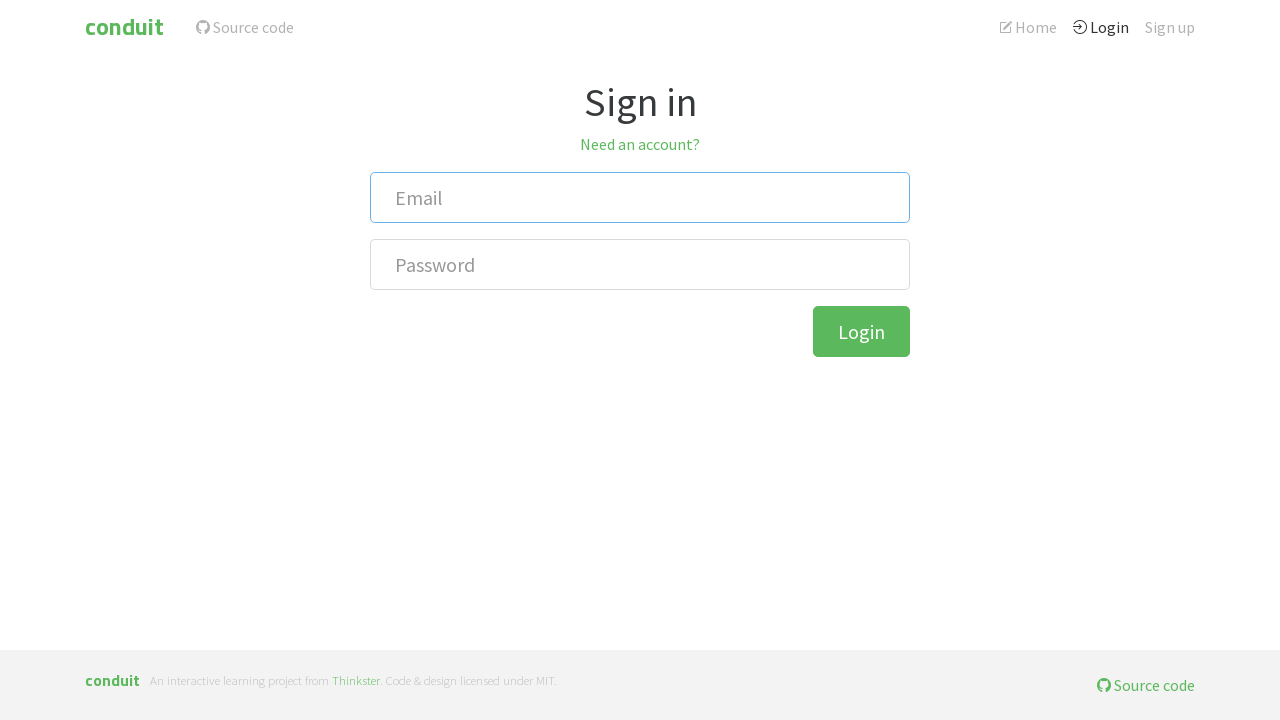

Clicked Sign Up button in header at (1170, 27) on a[href='#/register']
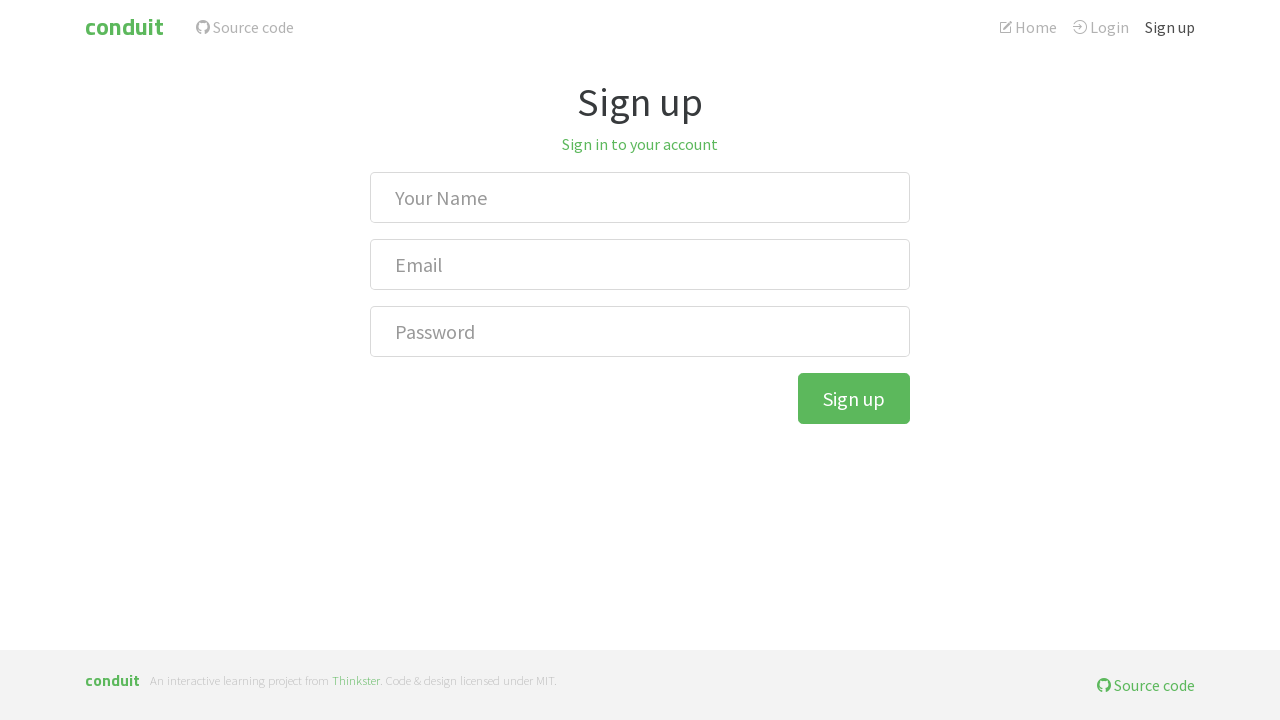

Verified URL changed to sign up page
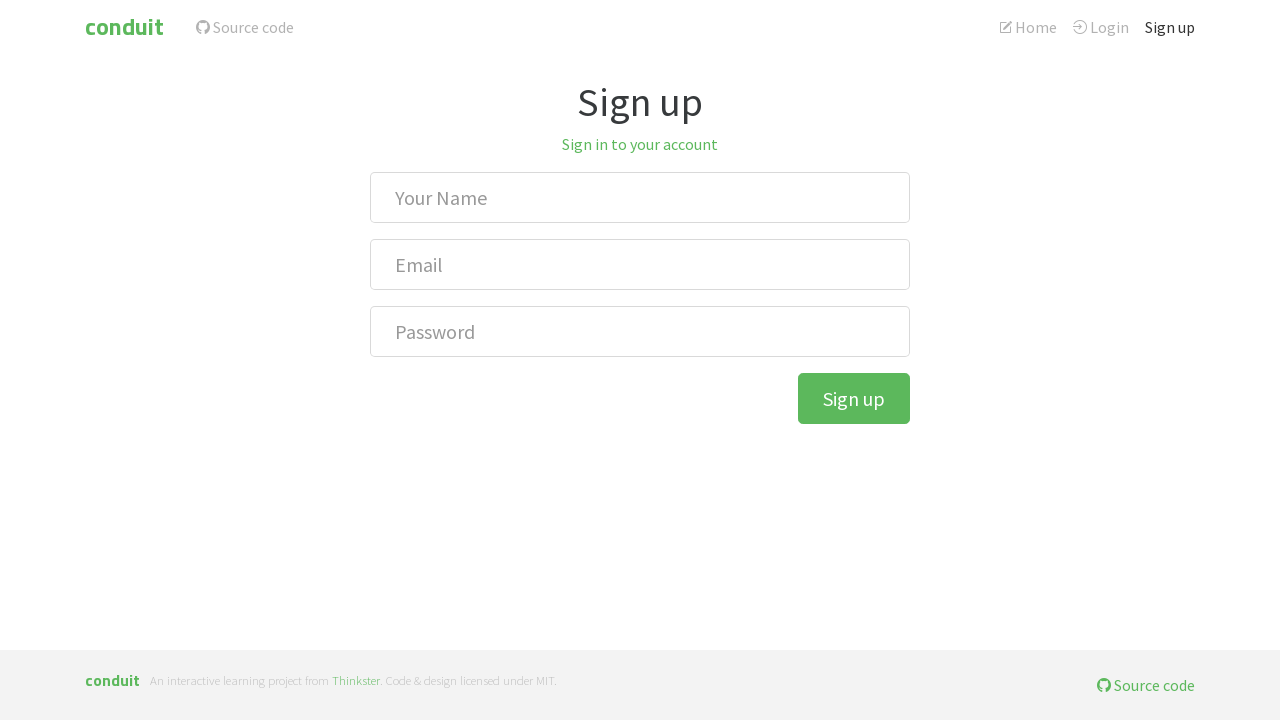

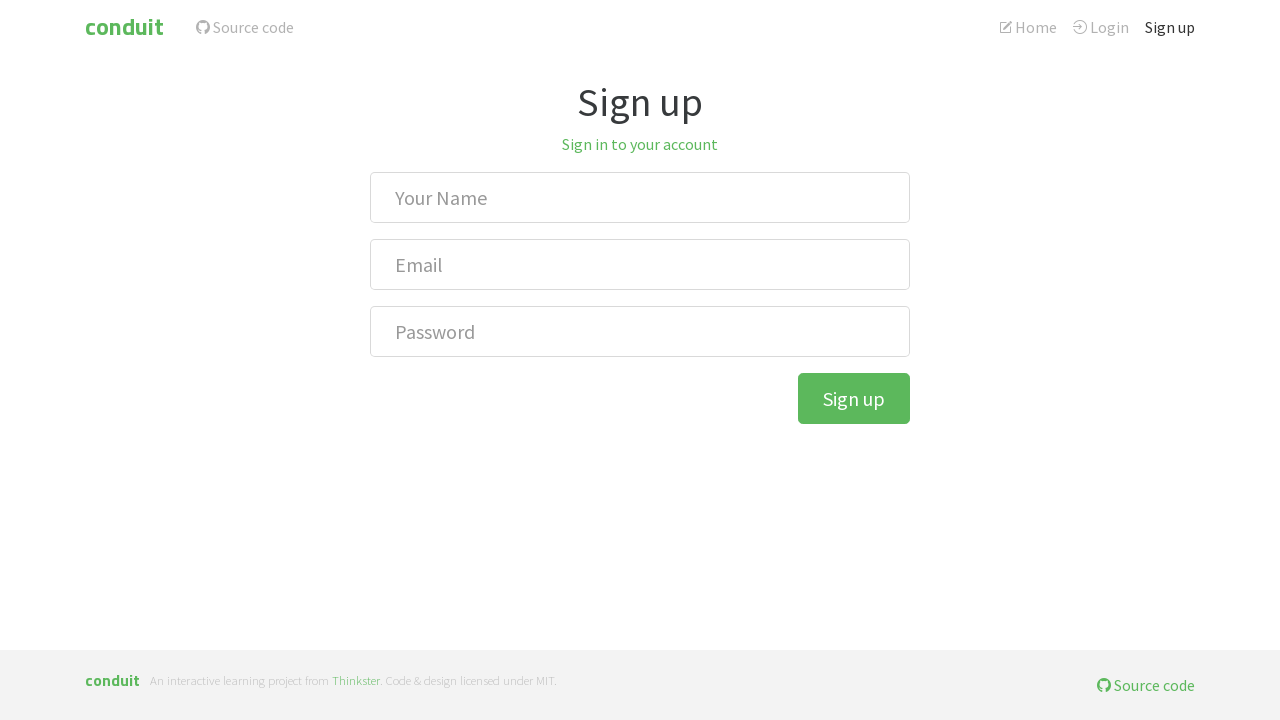